Tests browser tab handling by opening a new tab, switching to it, verifying content, and switching back to the original tab

Starting URL: https://demoqa.com/browser-windows

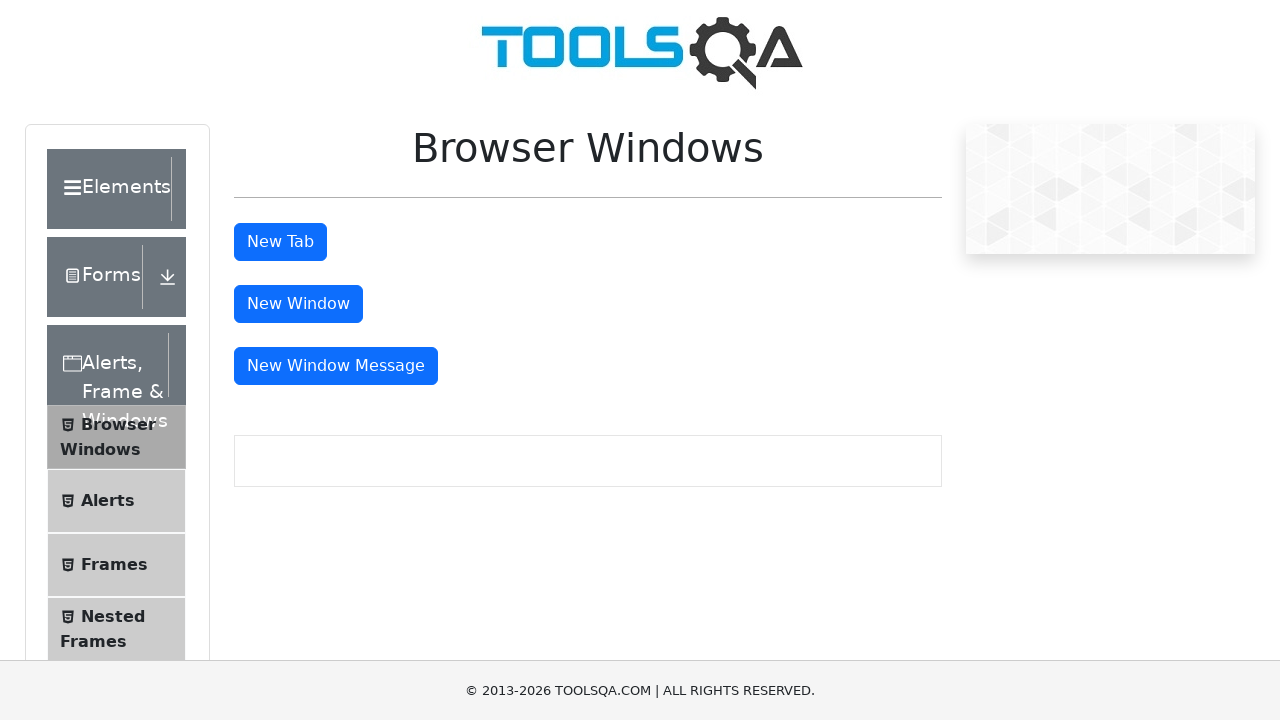

Clicked button to open new tab at (280, 242) on #tabButton
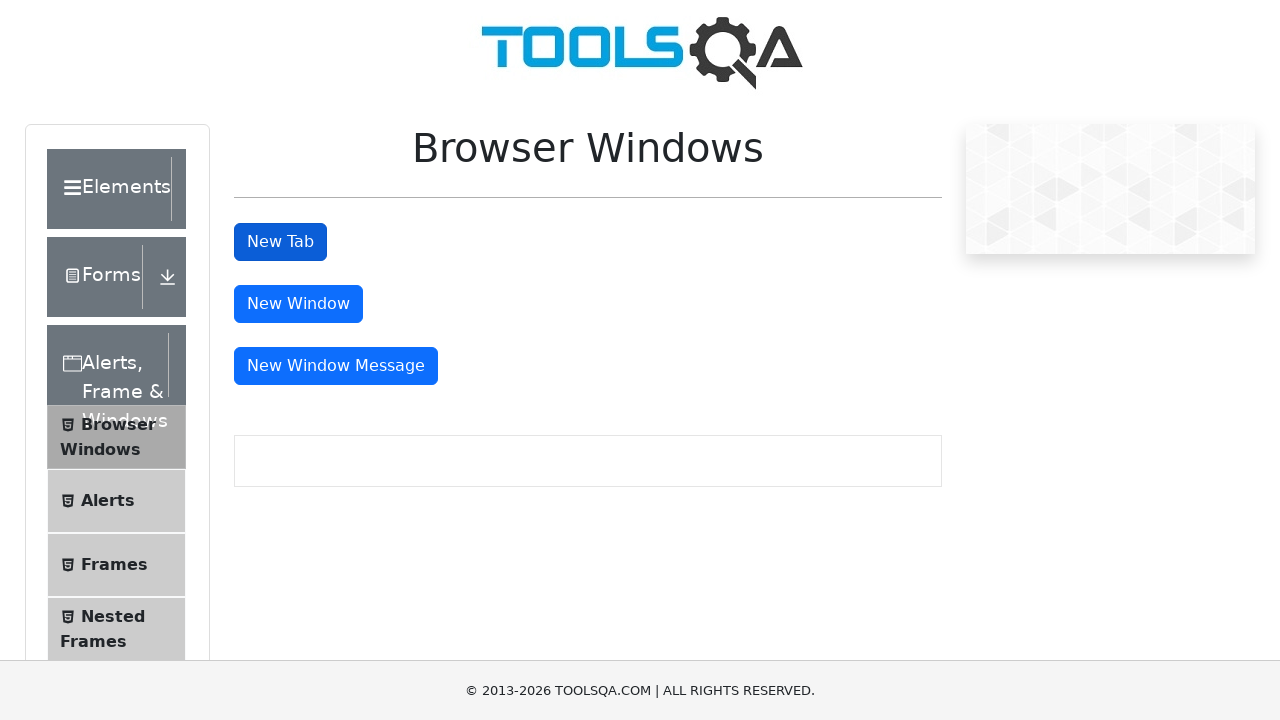

New tab opened and captured
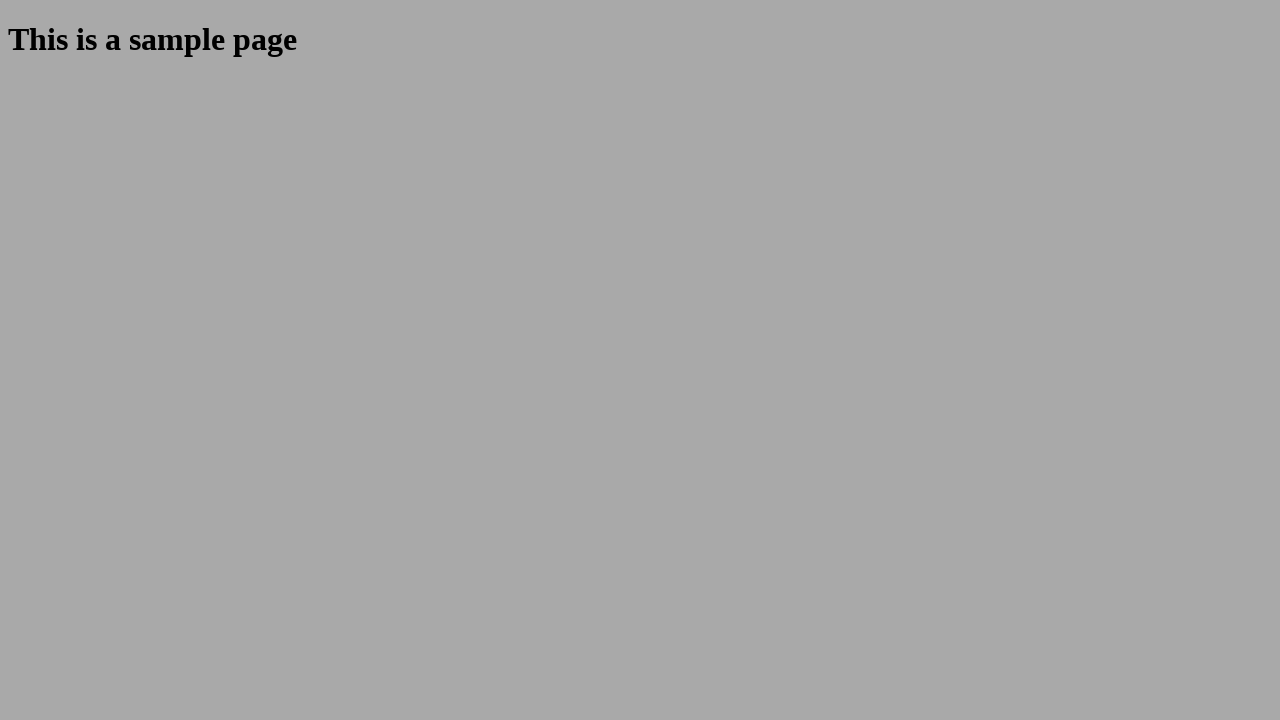

New tab page load state completed
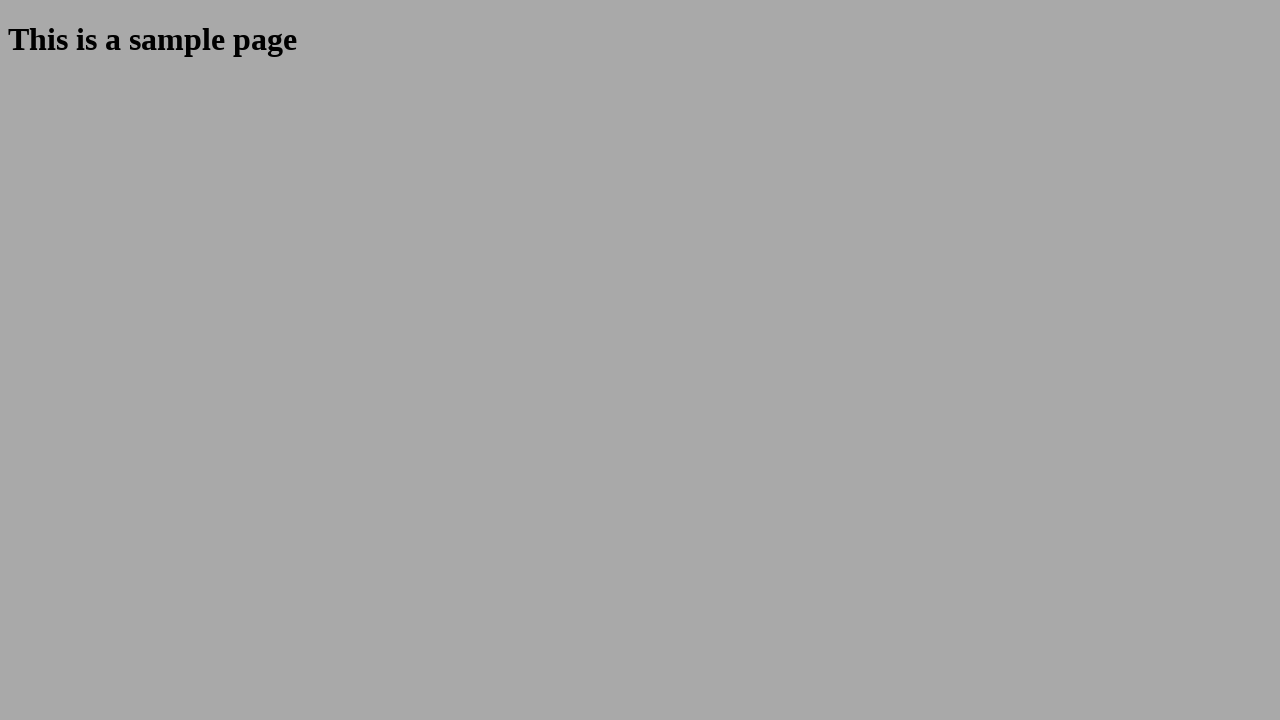

Retrieved heading text: 'This is a sample page'
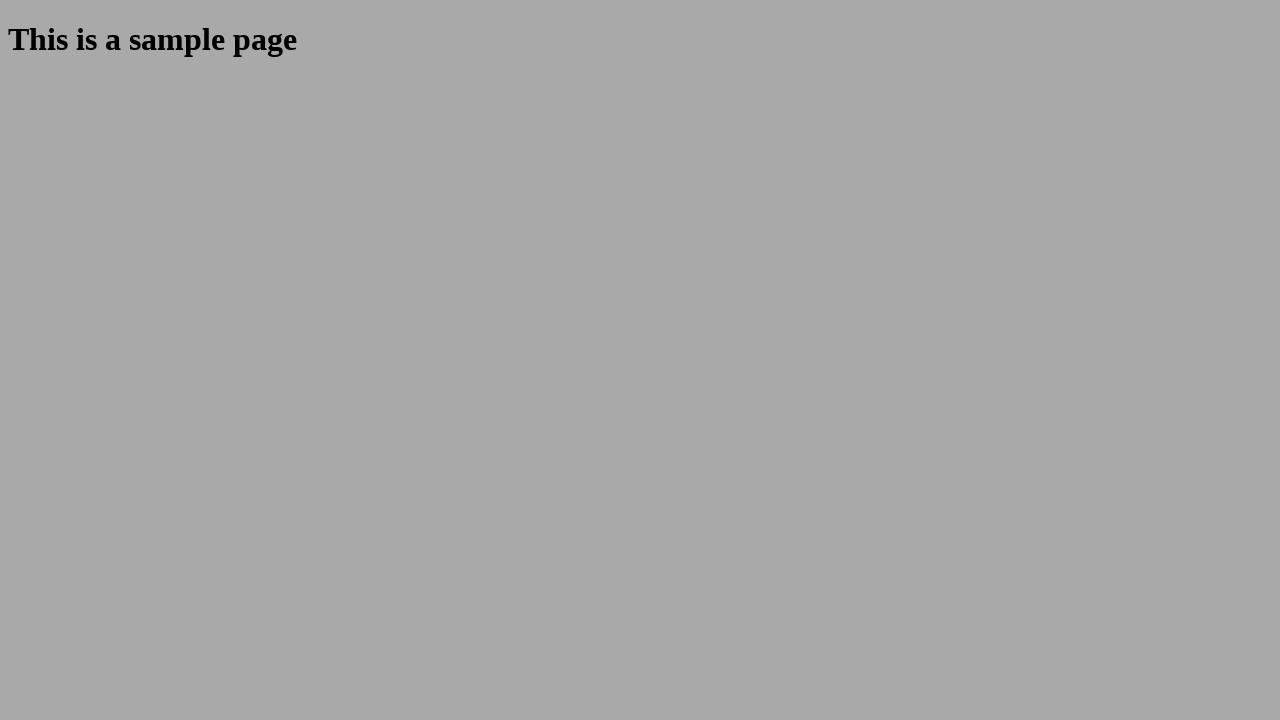

Verified heading contains 'This is a sample page'
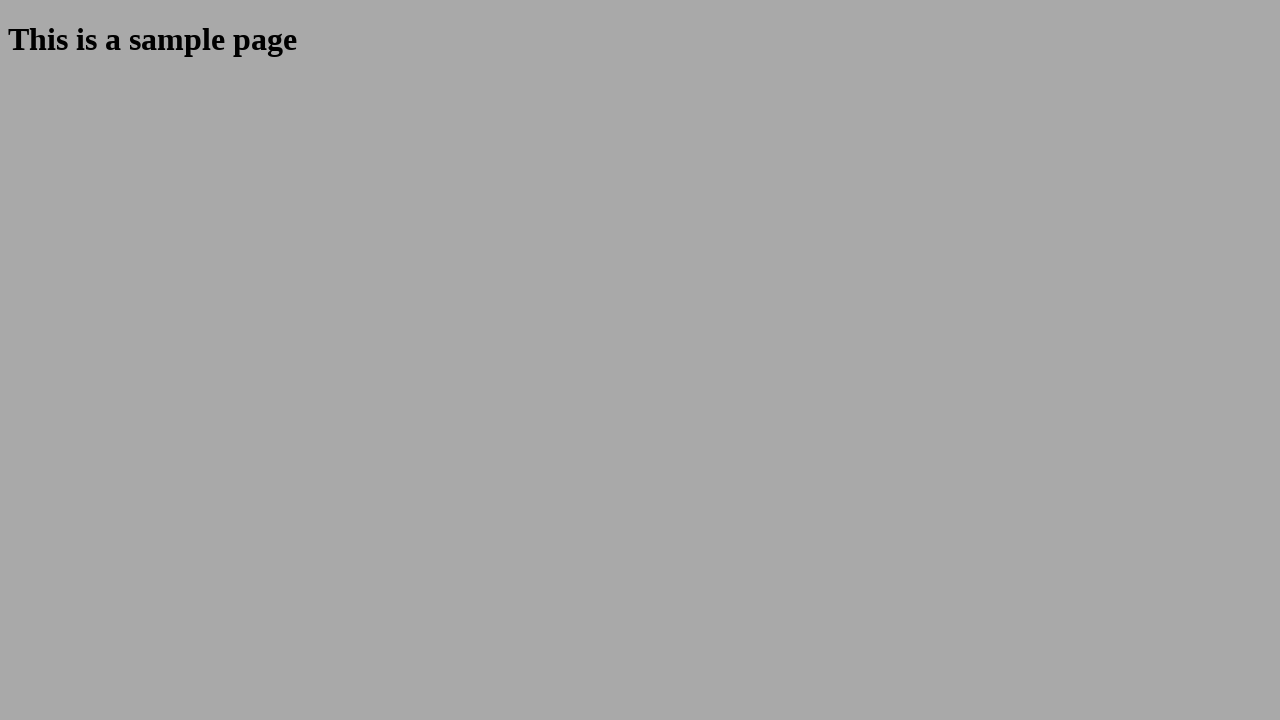

Closed new tab
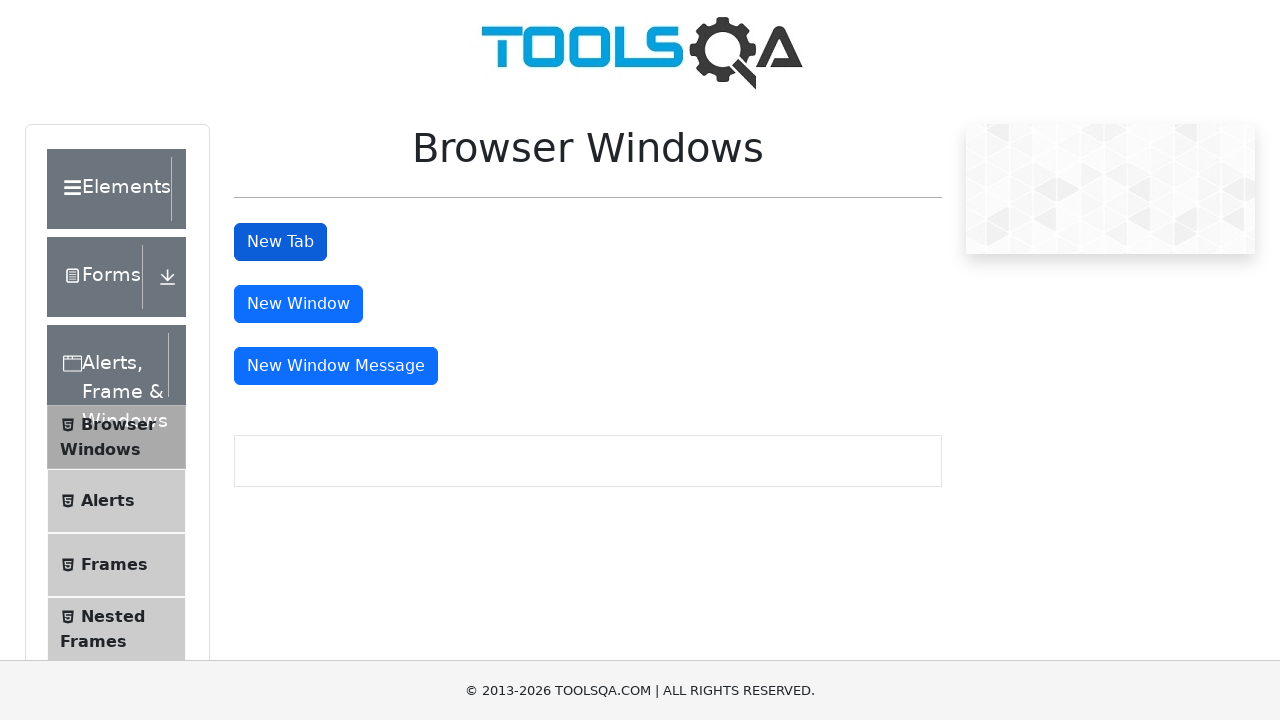

Original page remains active after closing new tab
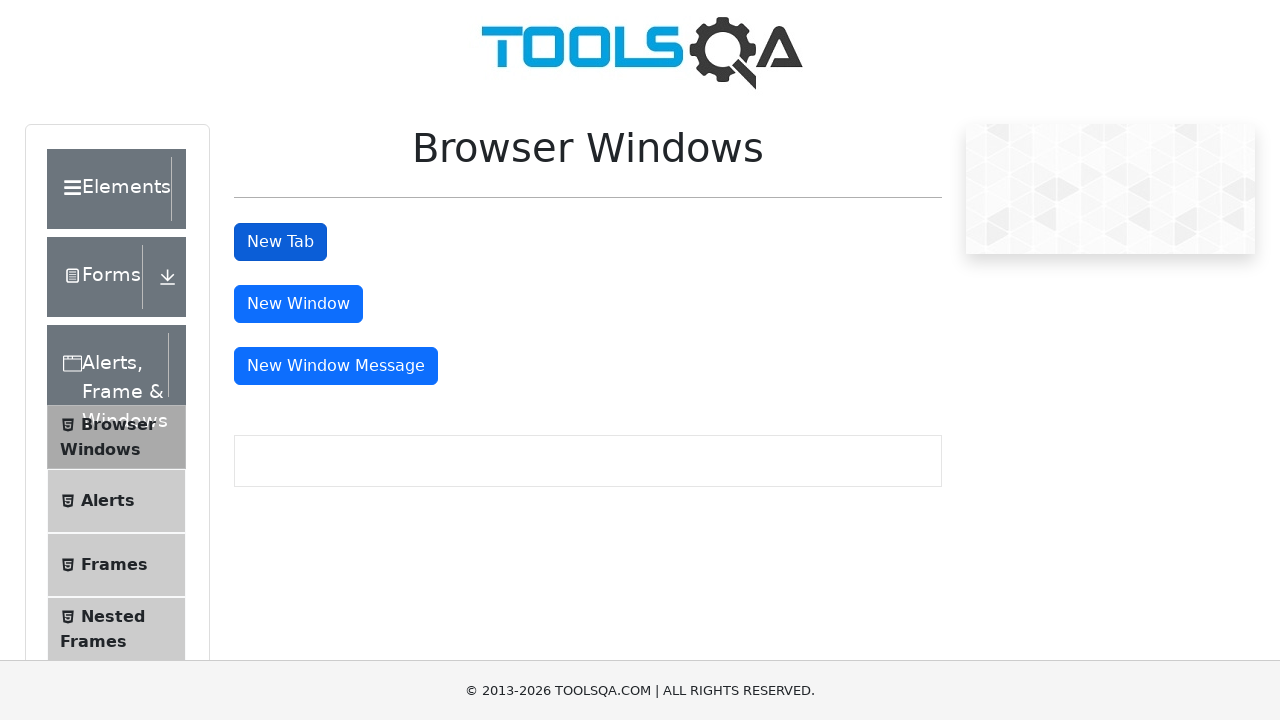

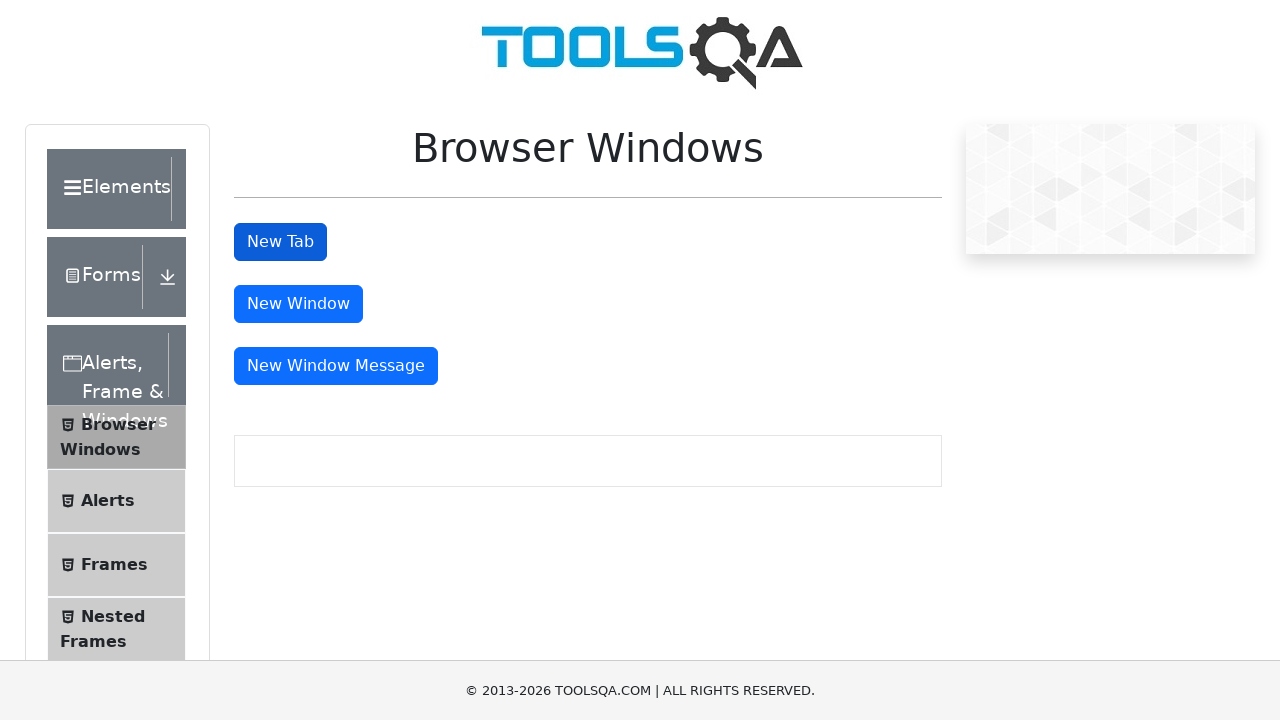